Tests file upload functionality by selecting a file via the file input and clicking the upload button, then verifying the success message appears

Starting URL: https://the-internet.herokuapp.com/upload

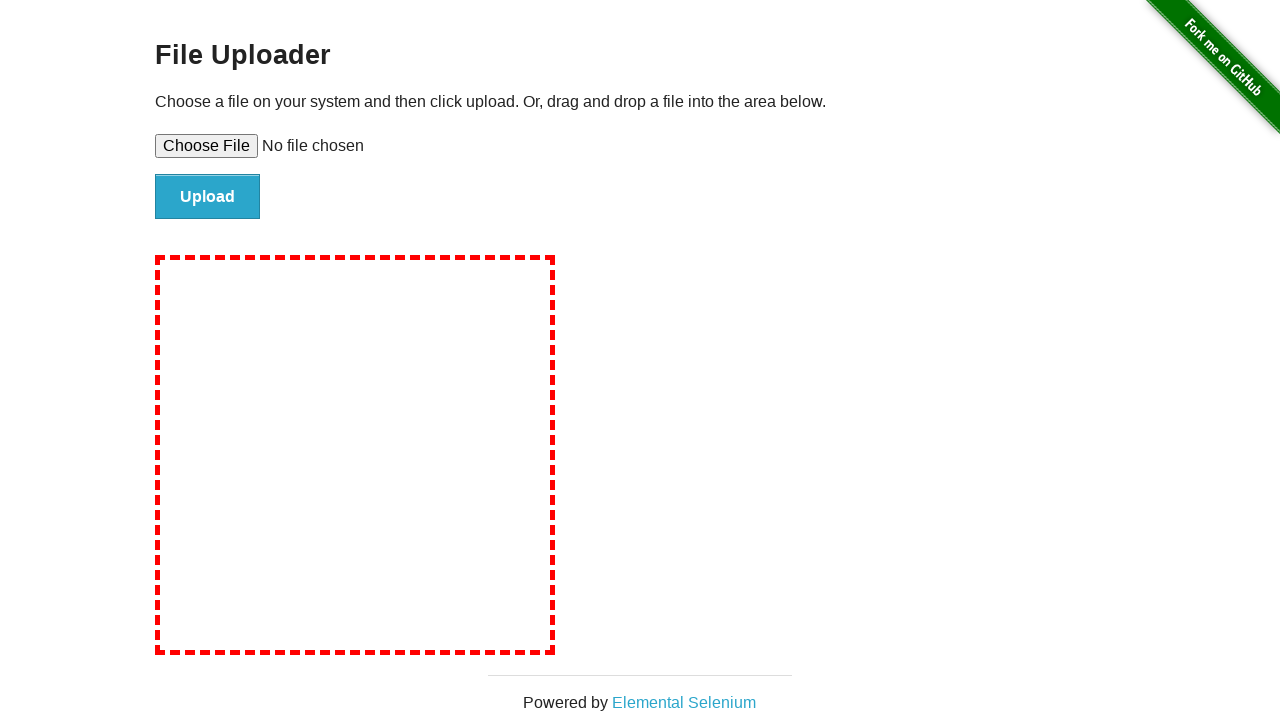

Created temporary test file for upload
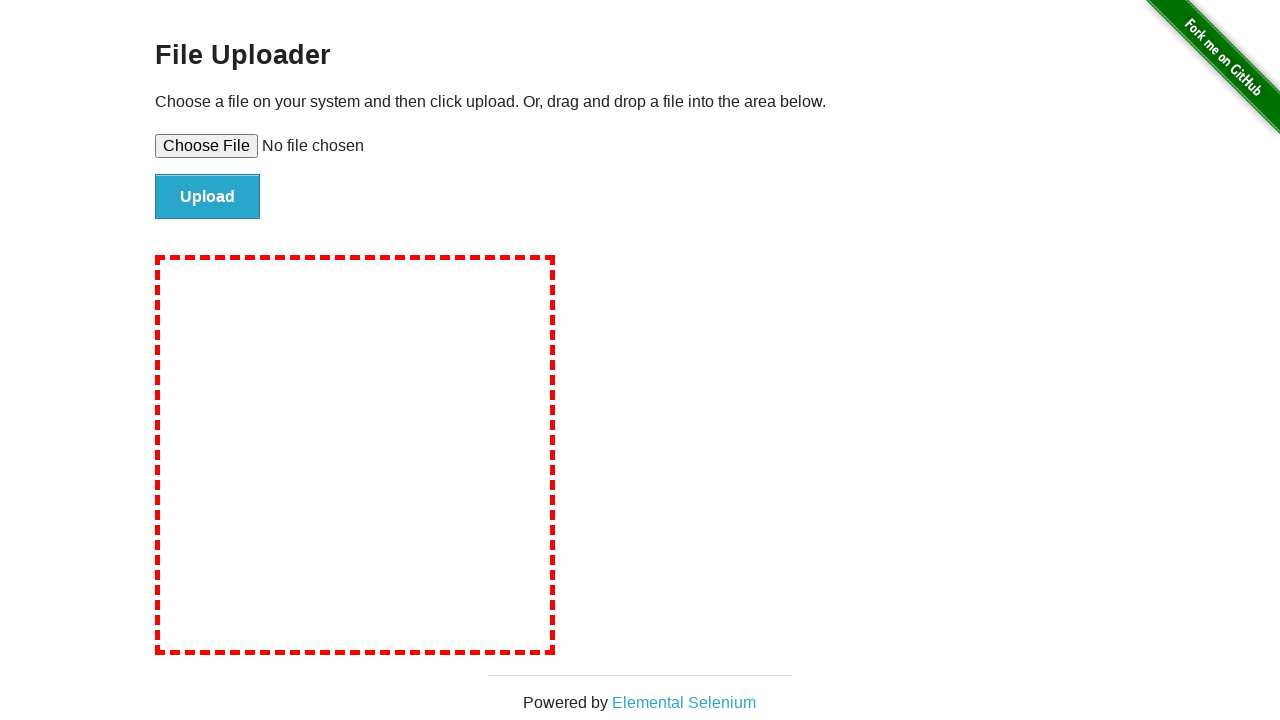

Set file input with temporary test file
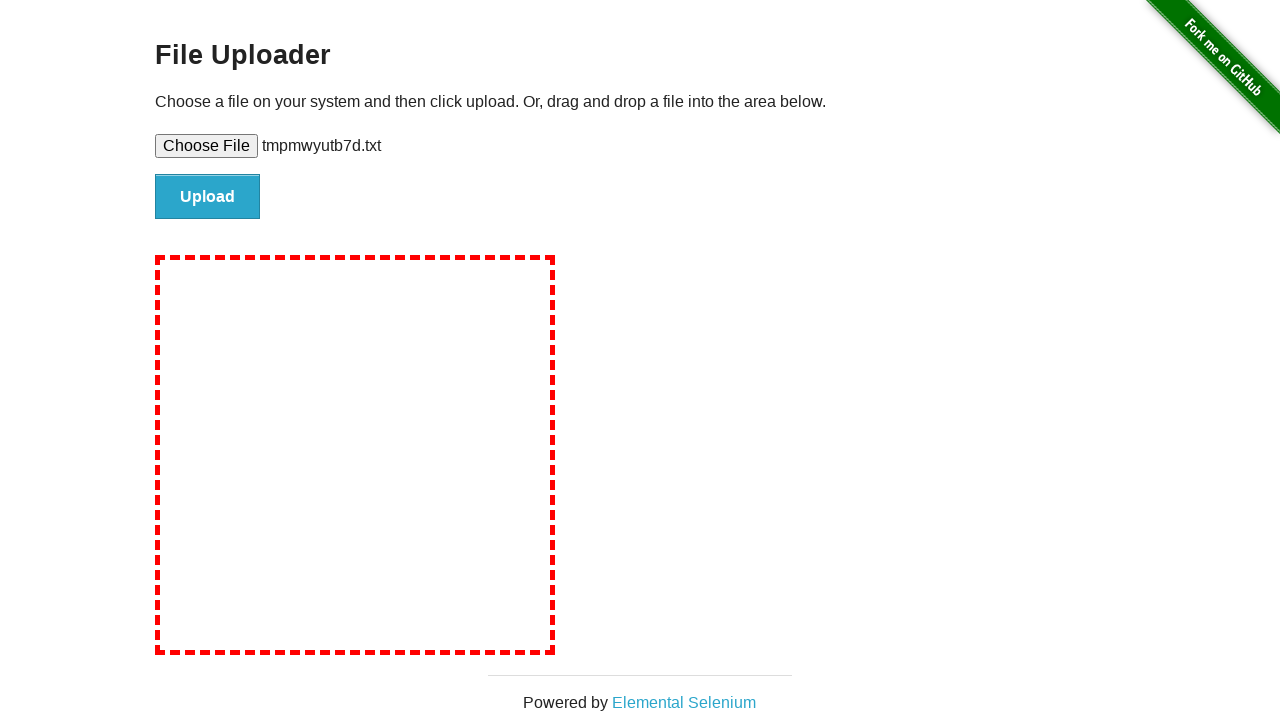

Clicked upload button at (208, 197) on #file-submit
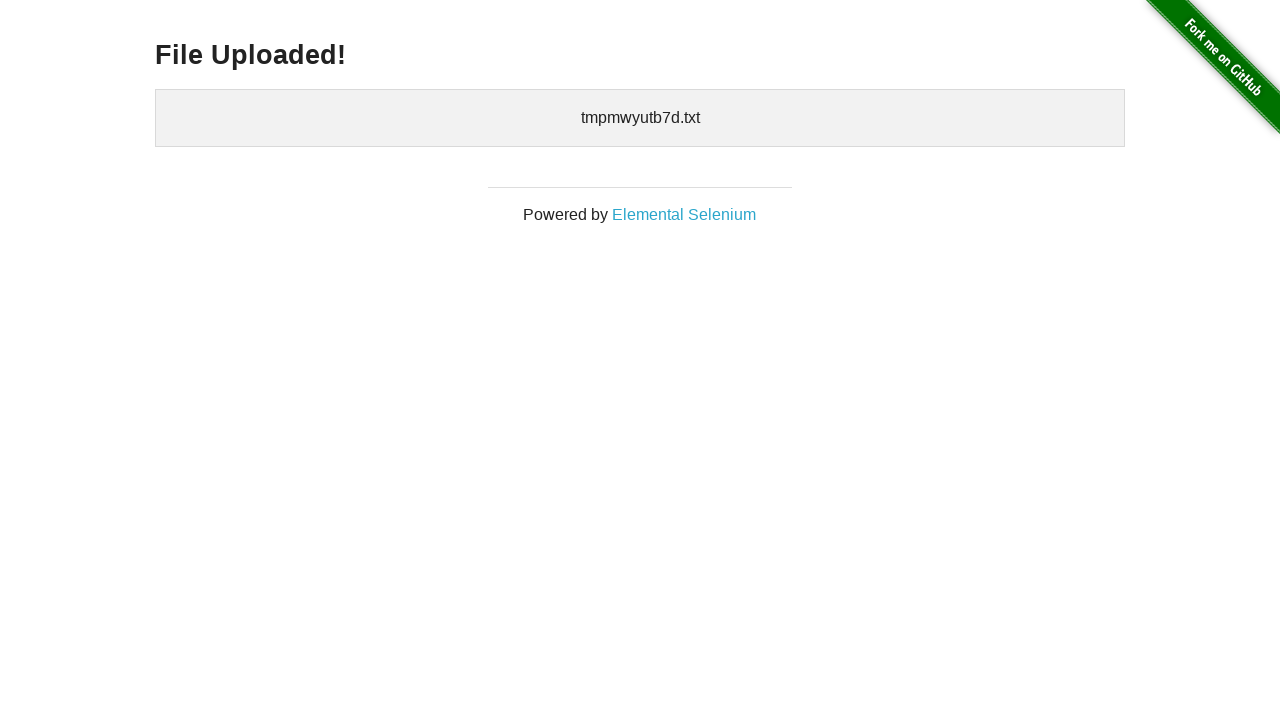

Success message appeared
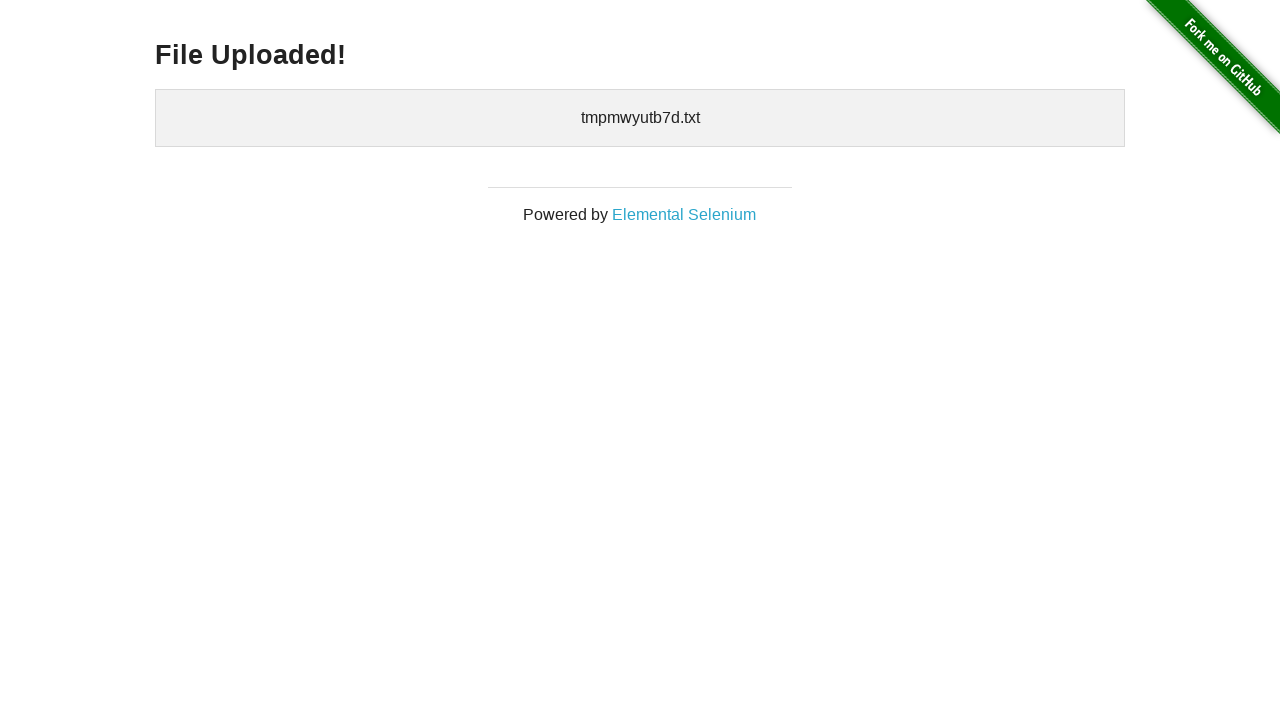

Retrieved success message text: 'File Uploaded!'
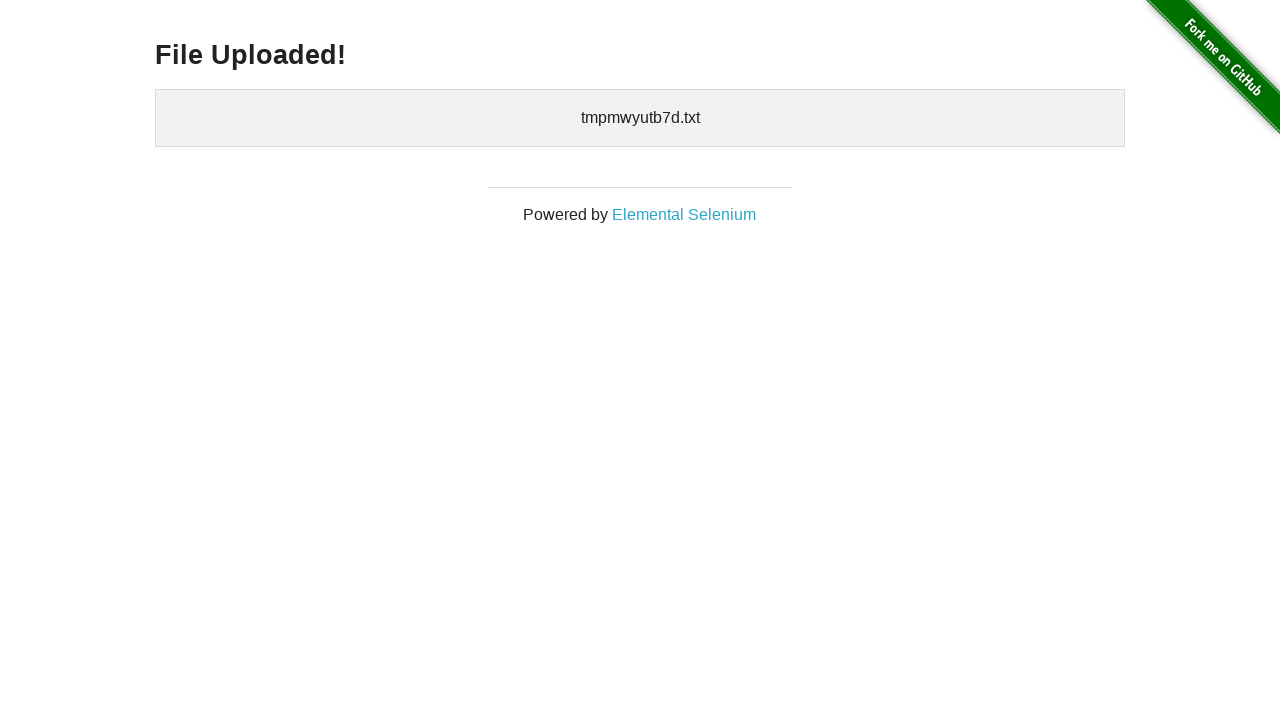

Verified success message is 'File Uploaded!'
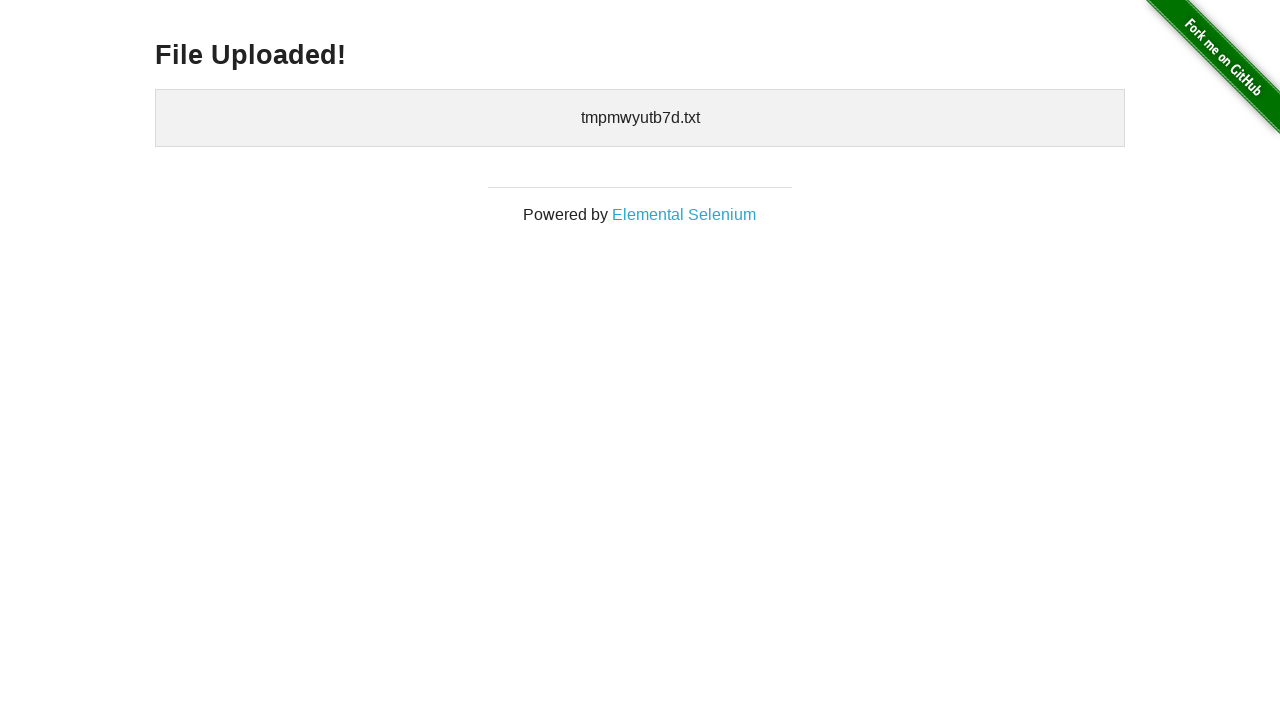

Cleaned up temporary test file
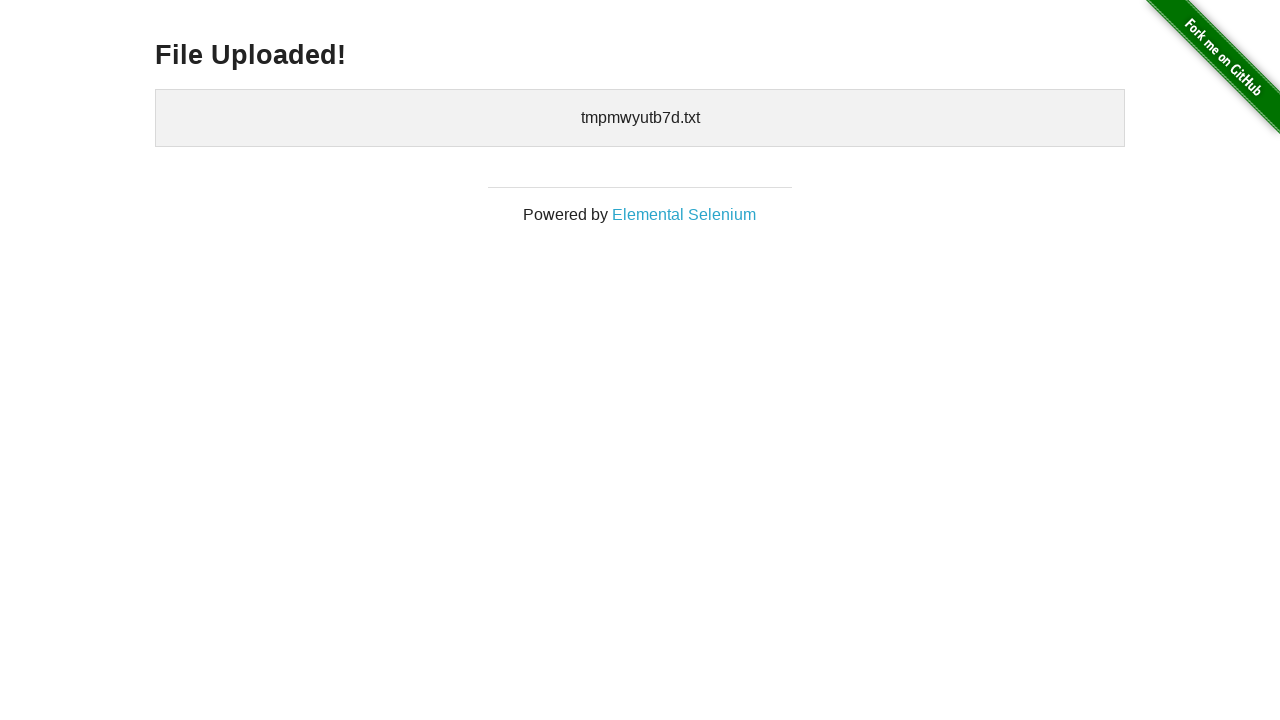

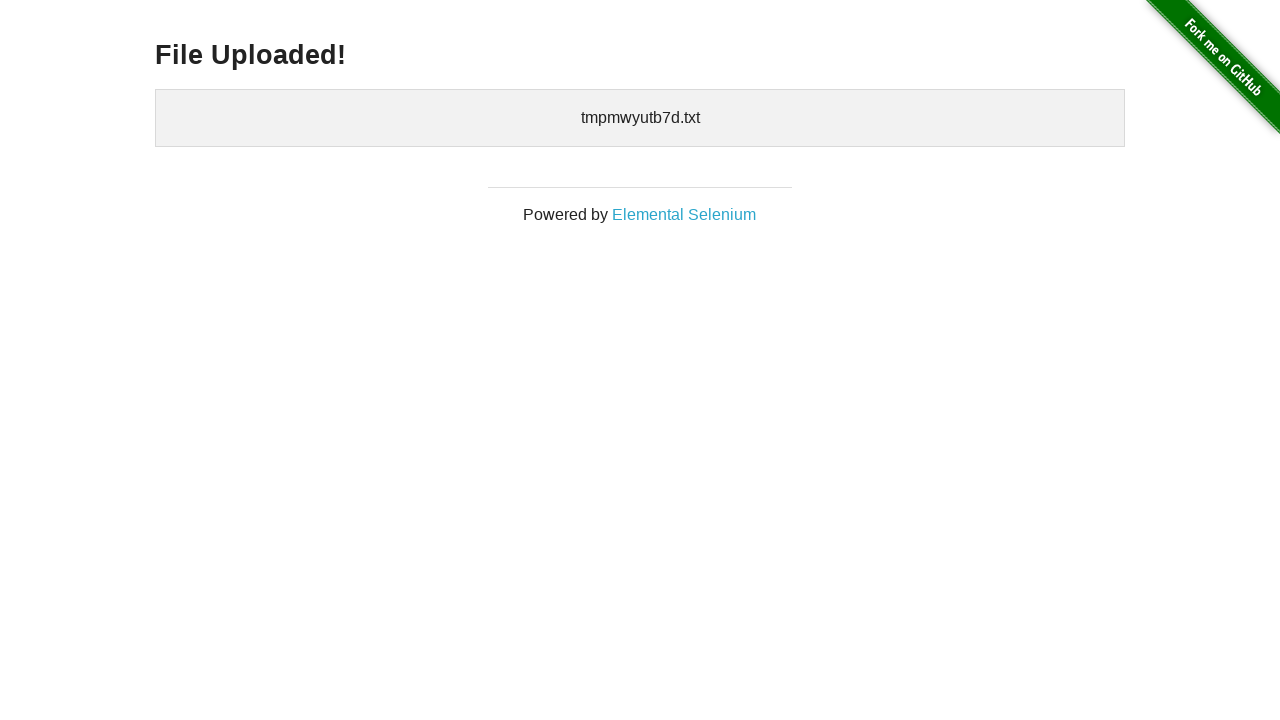